Tests drag and drop functionality on jQuery UI demo page by dragging an element first by offset, then to a target element

Starting URL: http://jqueryui.com/droppable

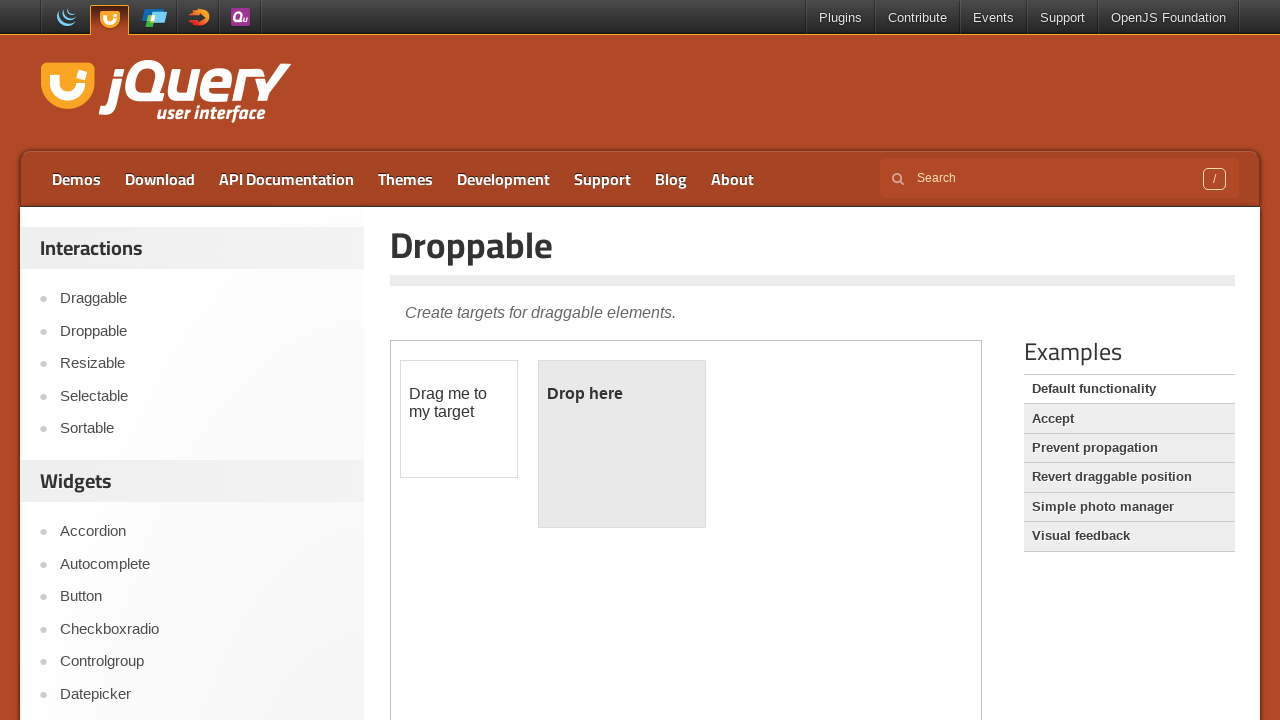

Waited for draggable element to load in iframe
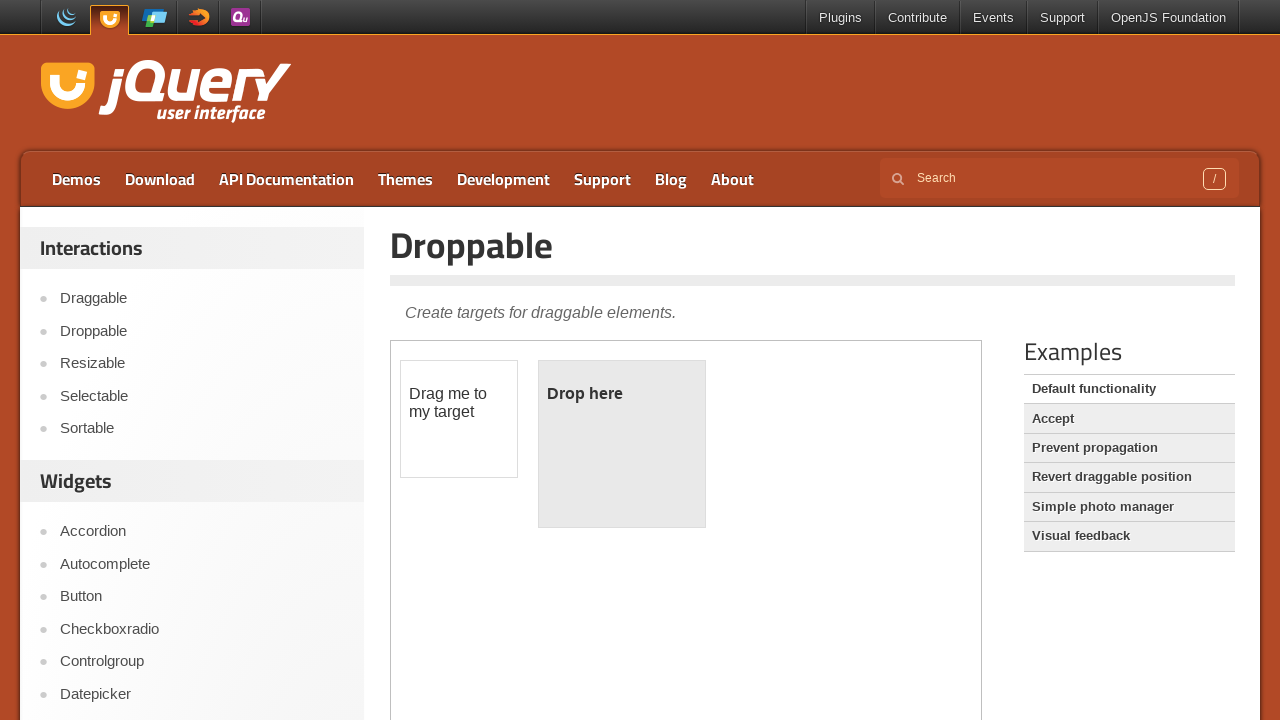

Selected the demo iframe
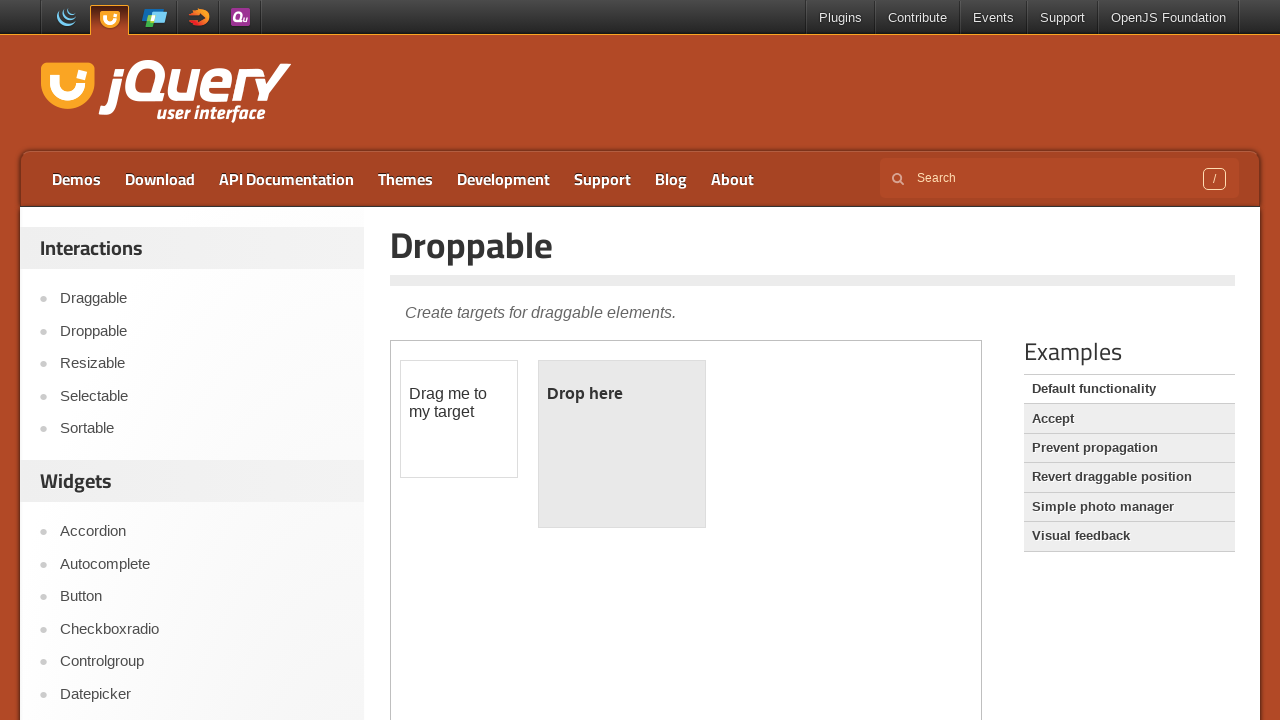

Located the draggable element
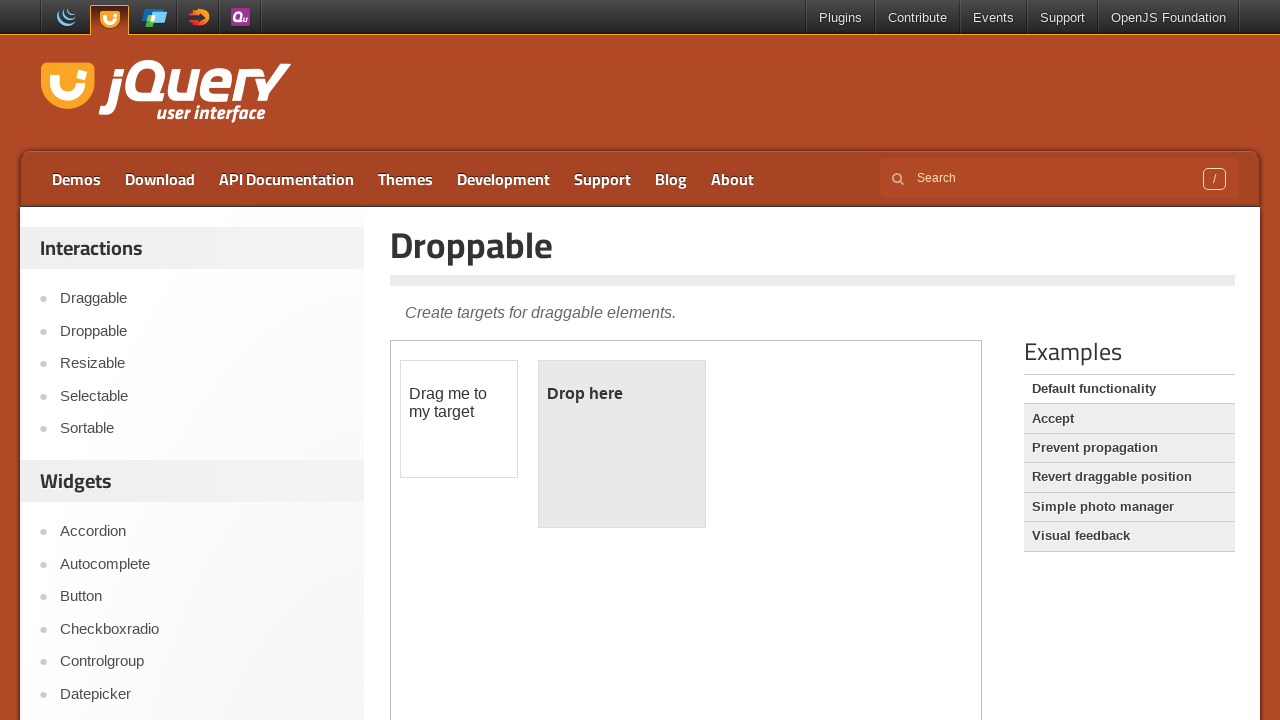

Located the droppable element
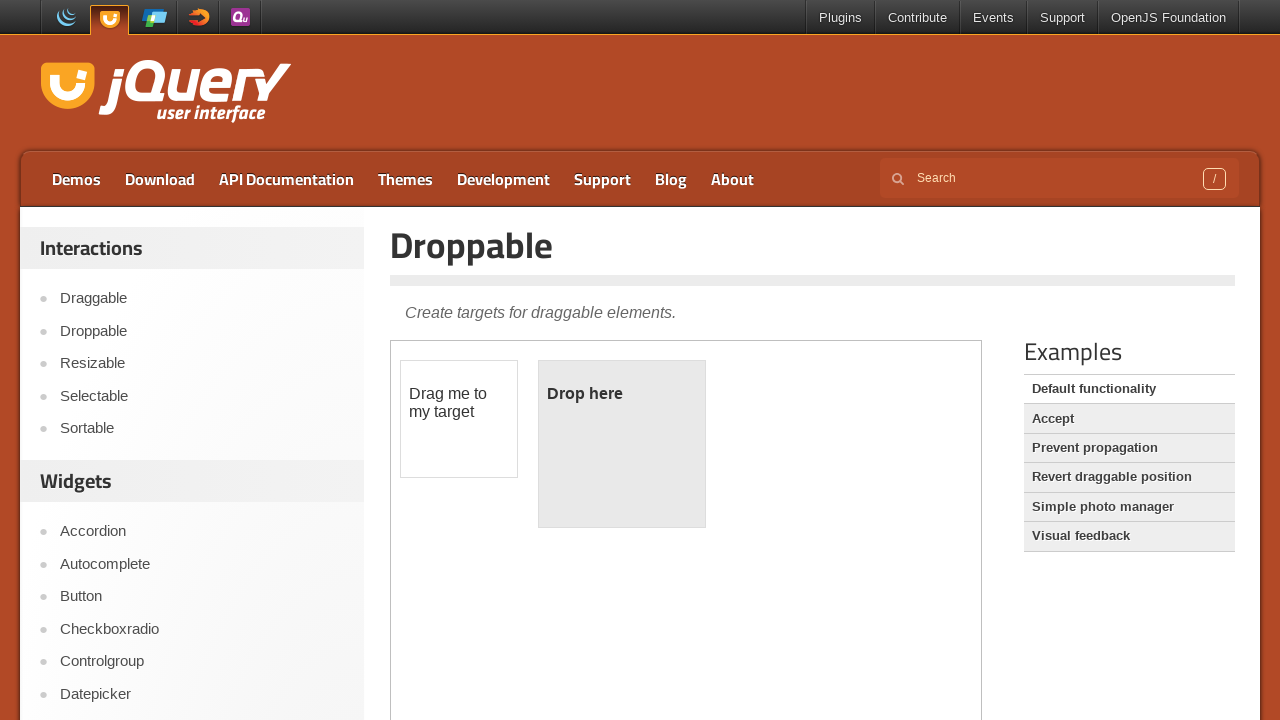

Dragged draggable element by offset (100, 100) at (501, 461)
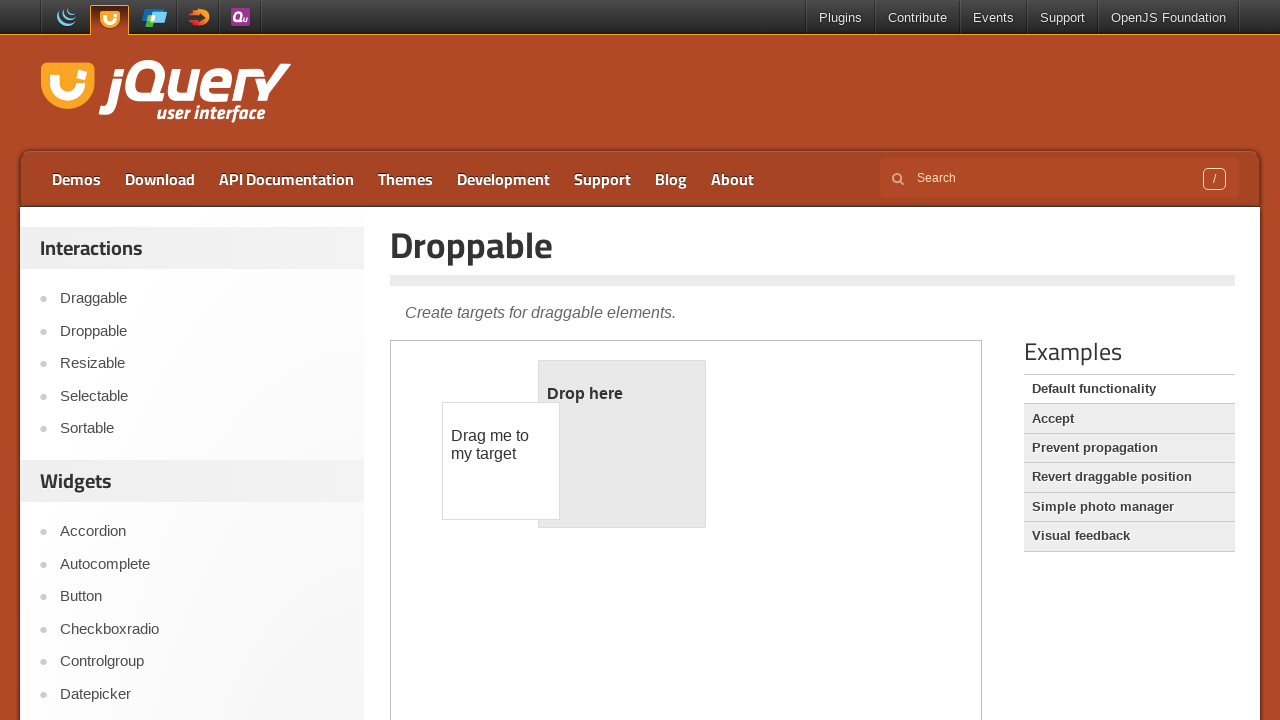

Dragged draggable element to droppable target at (622, 444)
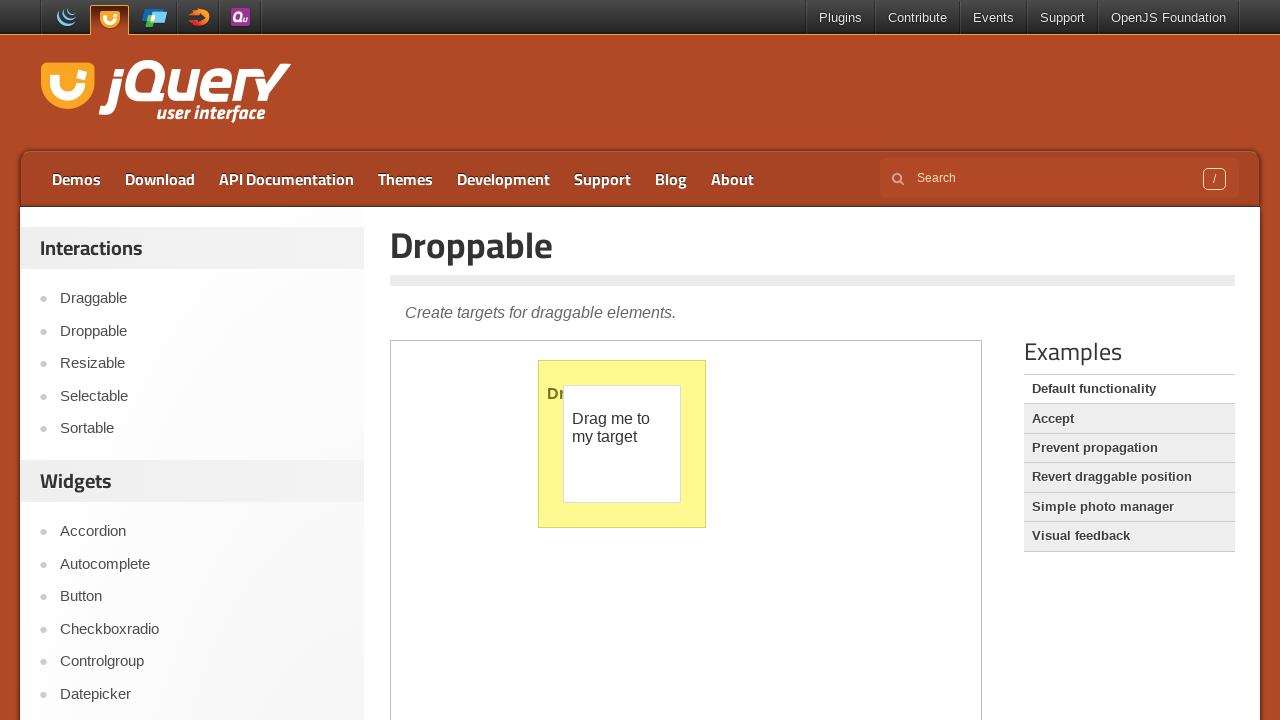

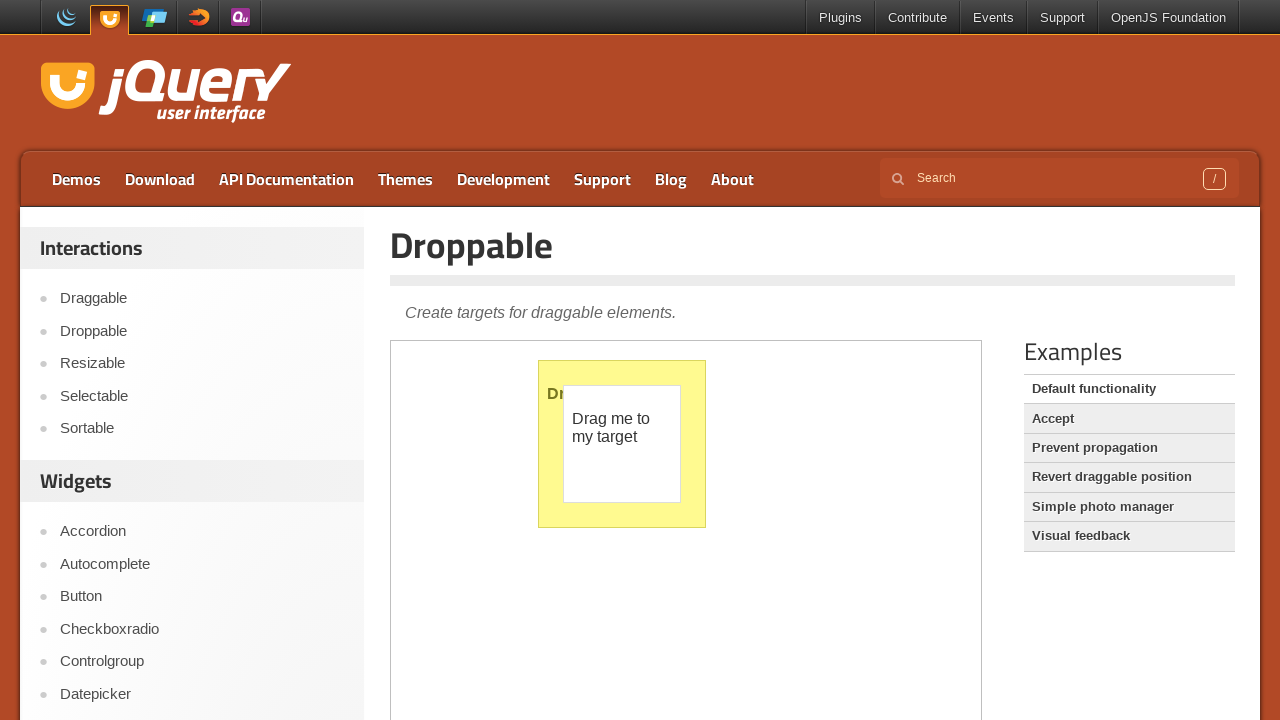